Tests navigation to Python talks section by scrolling and clicking on the talks link

Starting URL: https://www.python.org/

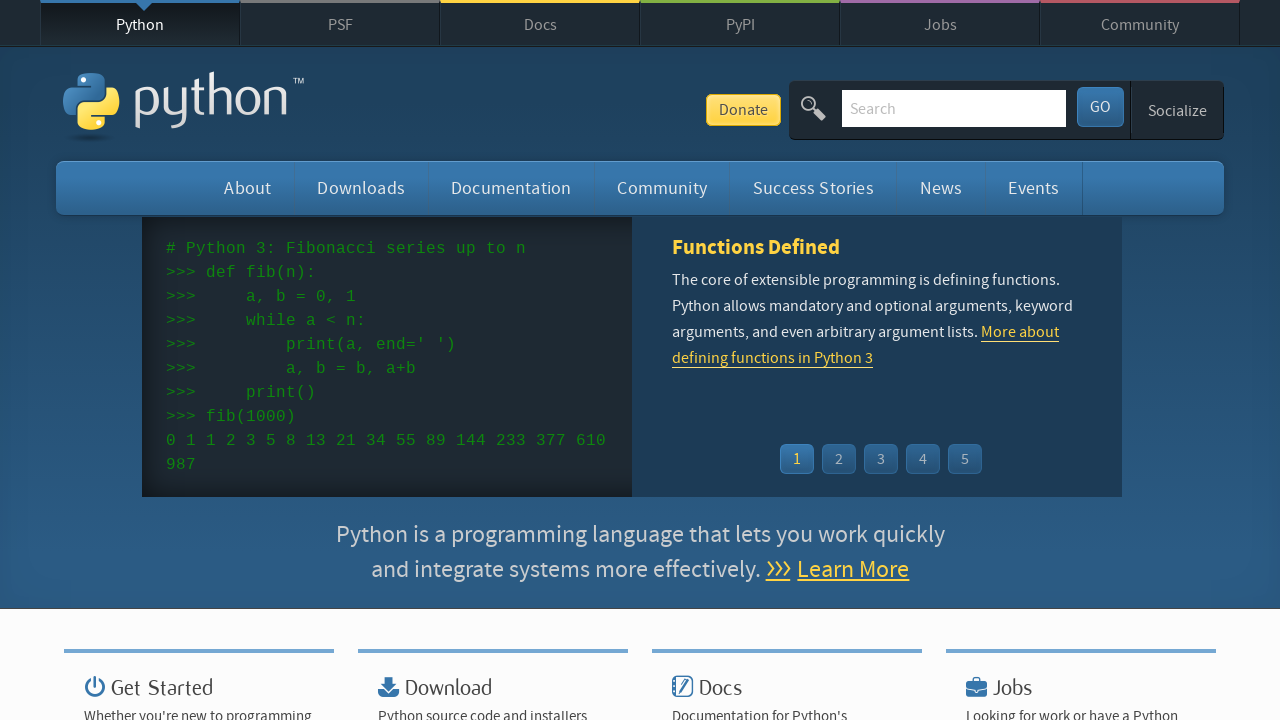

Located talks link element
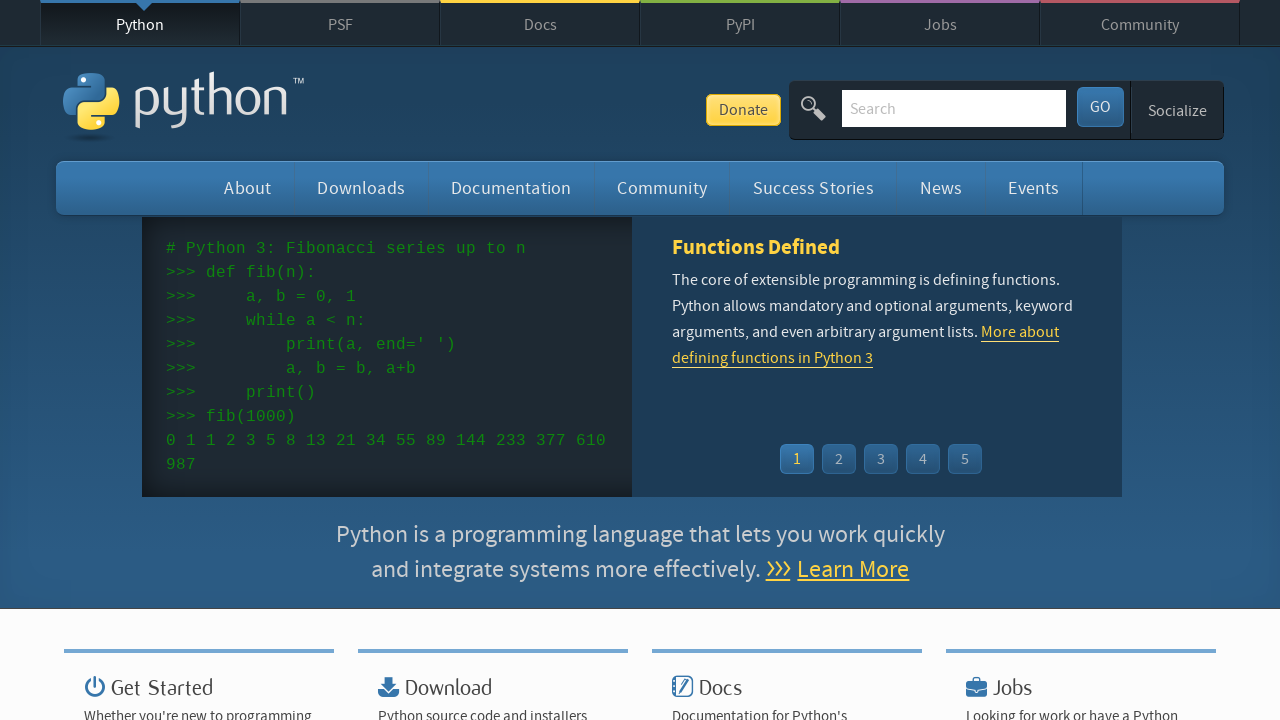

Scrolled talks link into view
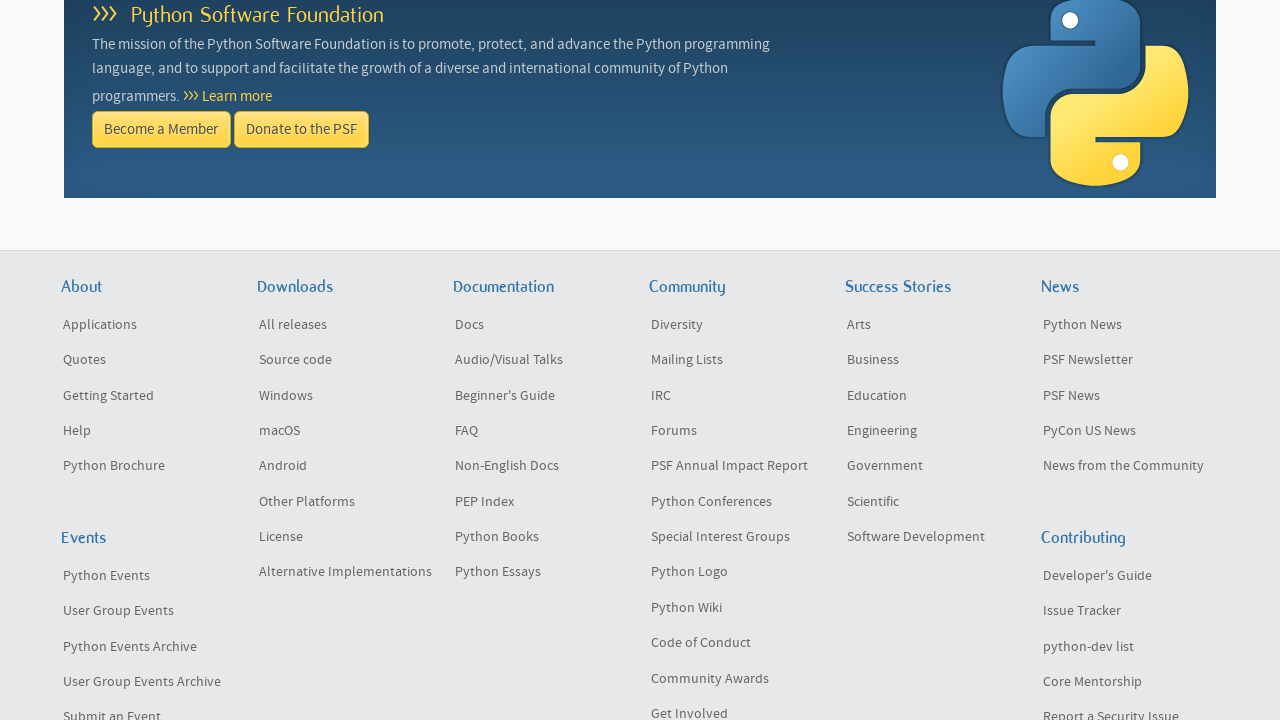

Clicked on talks link to navigate to talks section at (542, 360) on #container > li:nth-child(3) > ul > li:nth-child(2) > a
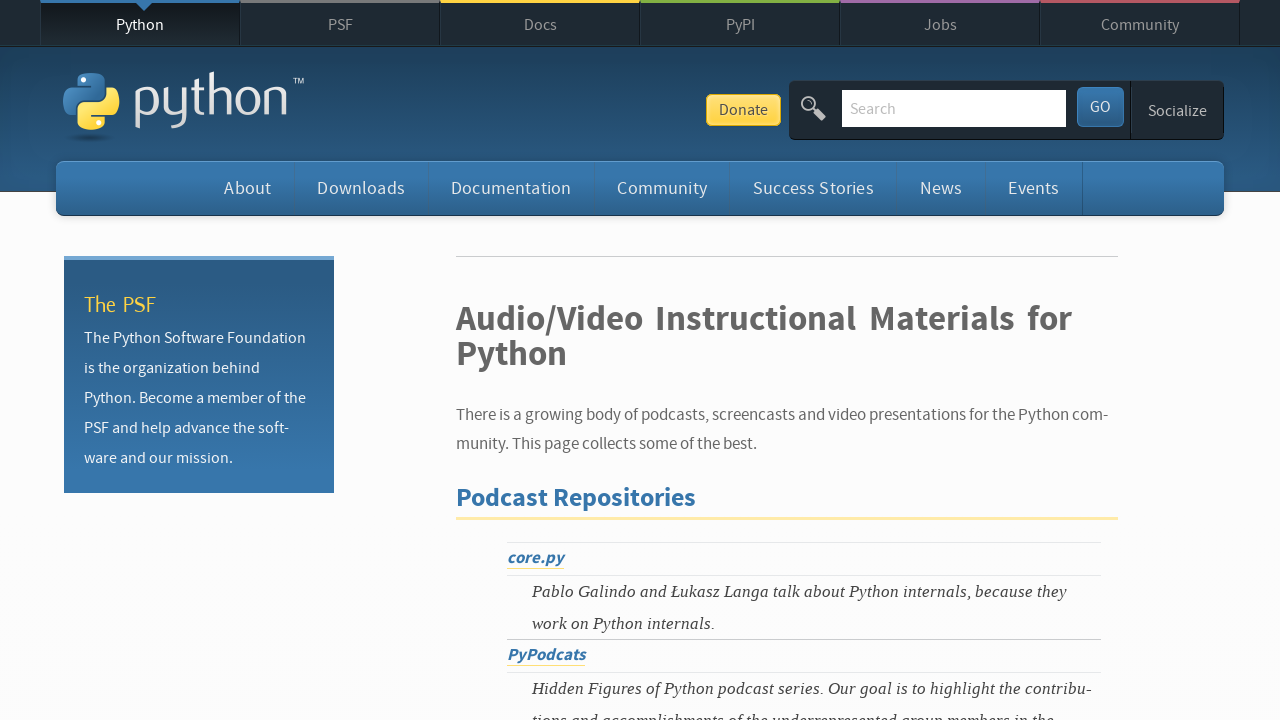

Verified podcast description is displayed on talks section
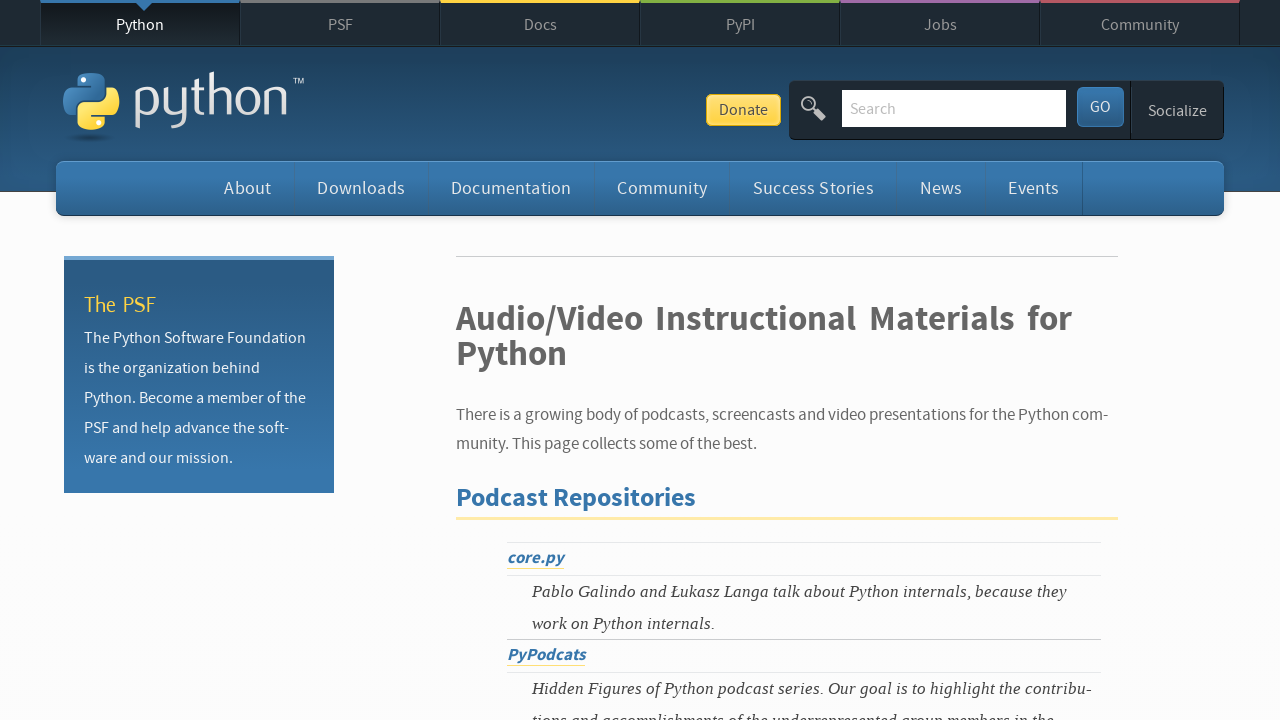

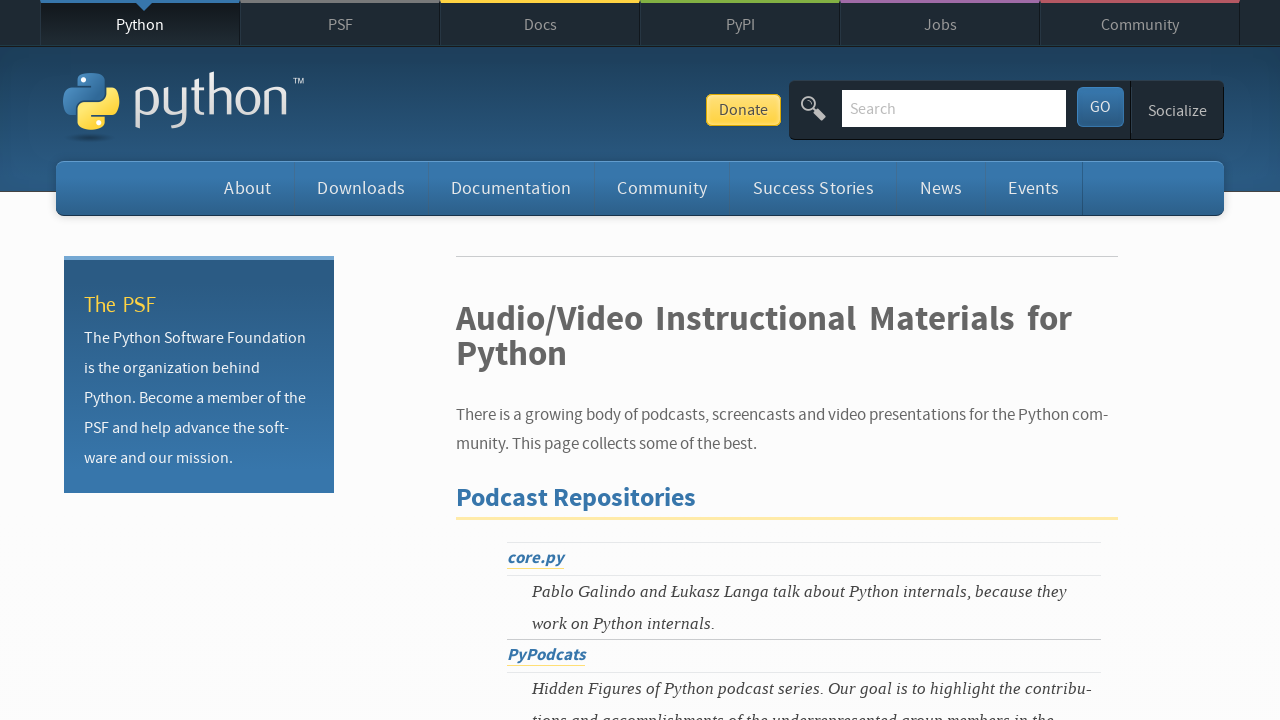